Tests the add-to-cart flow on Demoblaze e-commerce site by navigating to Laptops category, selecting a MacBook Air, adding it to cart, accepting the confirmation alert, and navigating to the cart to verify the item was added.

Starting URL: https://www.demoblaze.com/

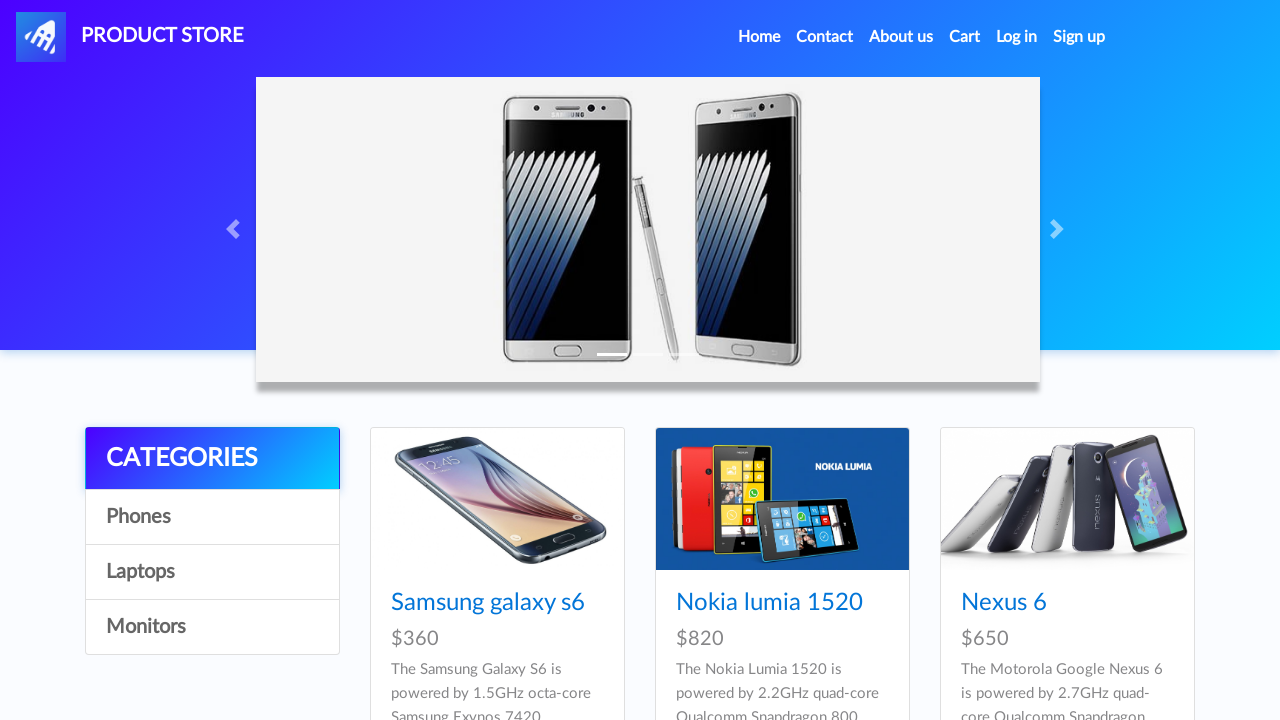

Clicked on Laptops category at (212, 572) on text=Laptops
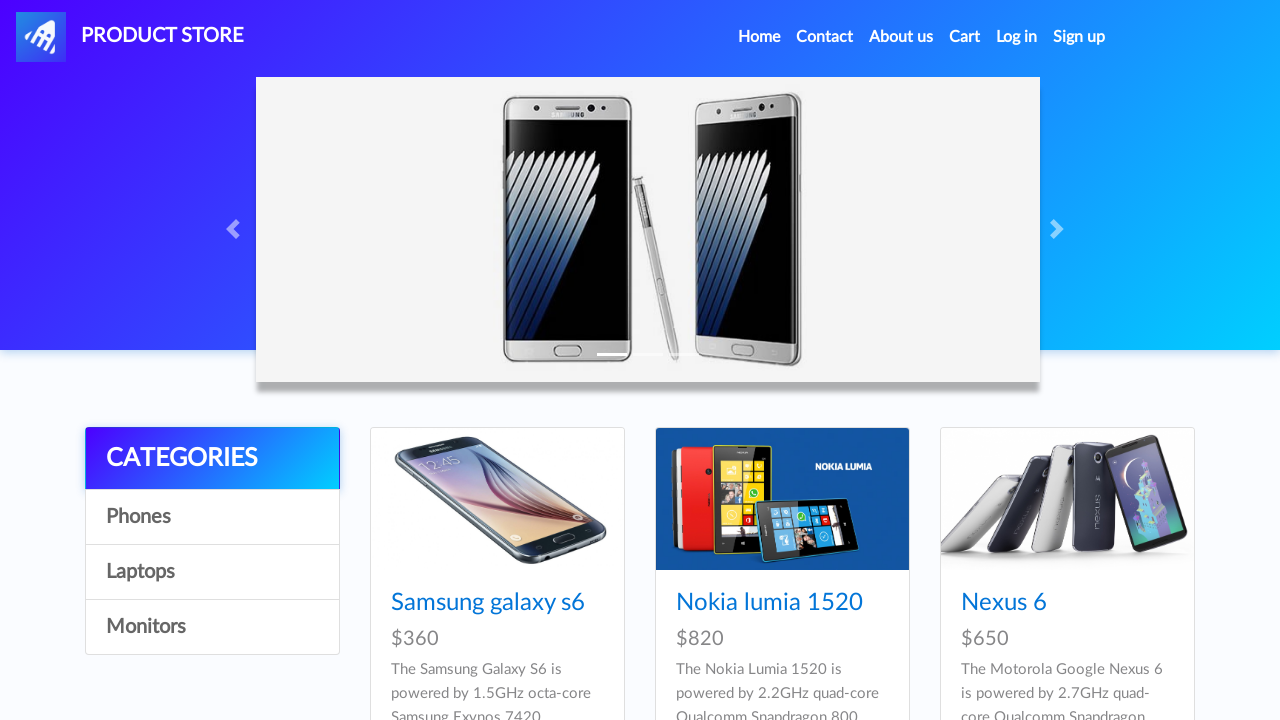

Waited for products to load
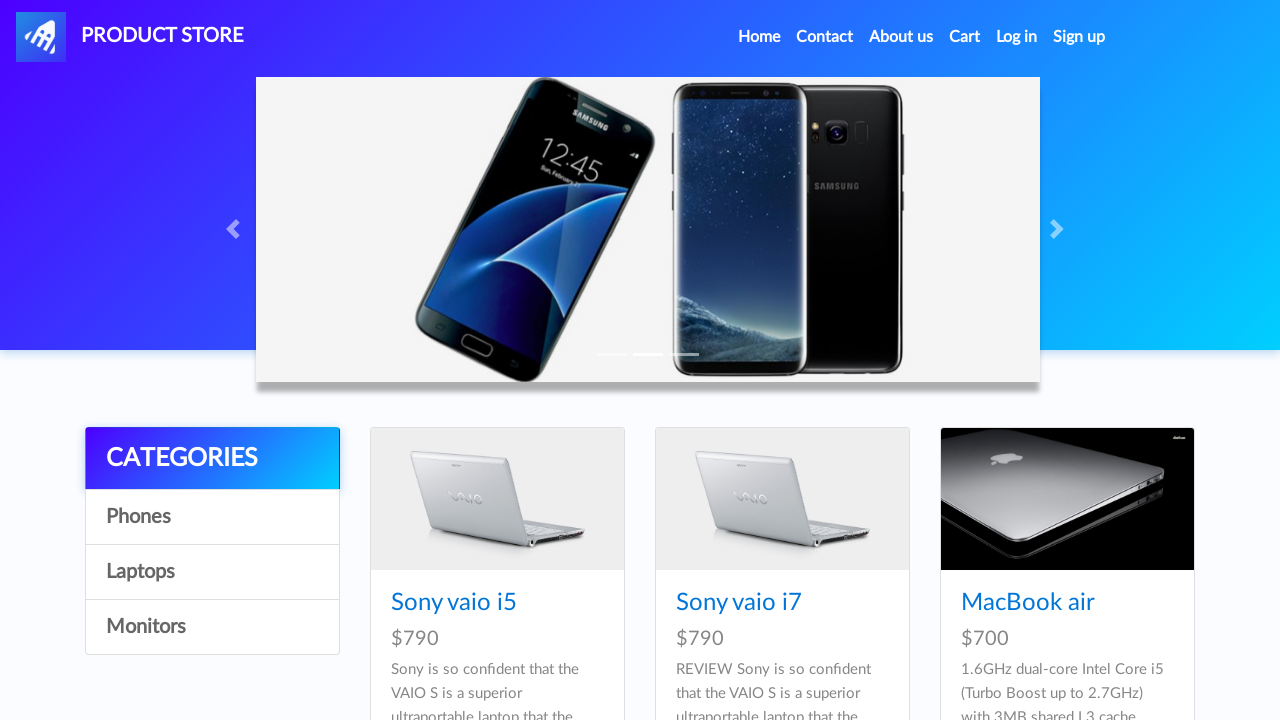

Clicked on MacBook Air product at (1028, 603) on text=MacBook air
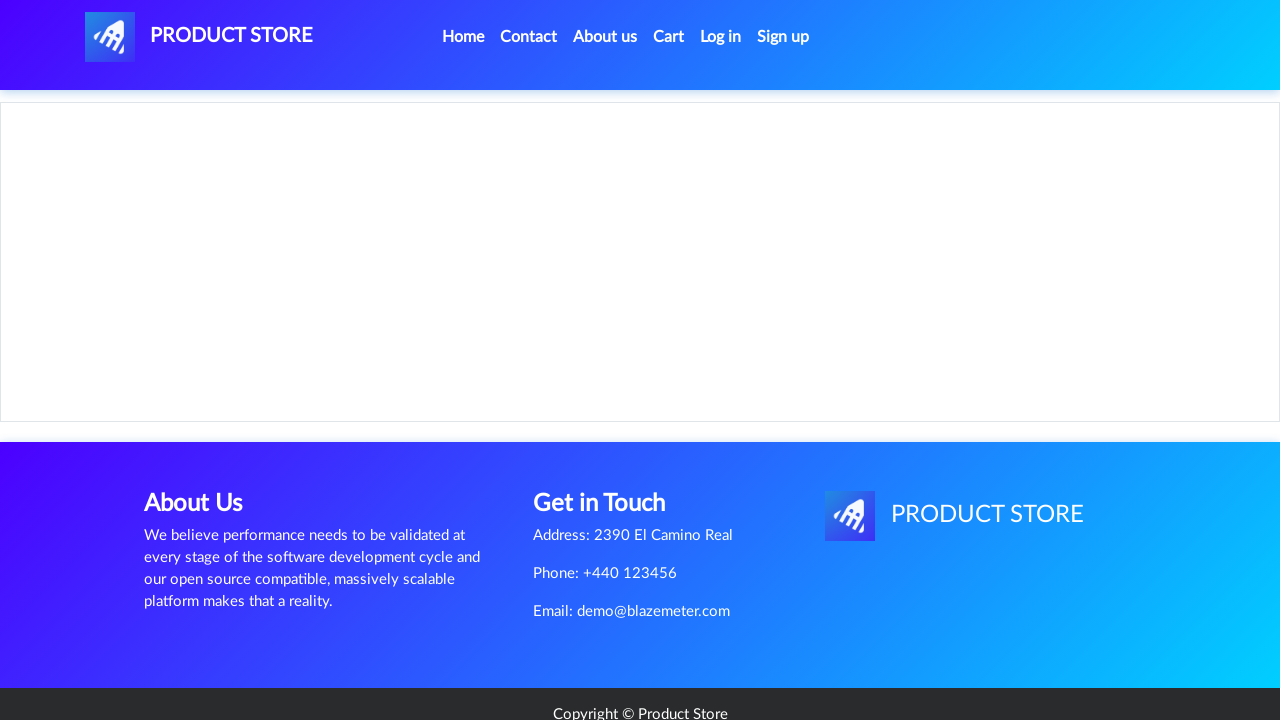

Waited for product page to load
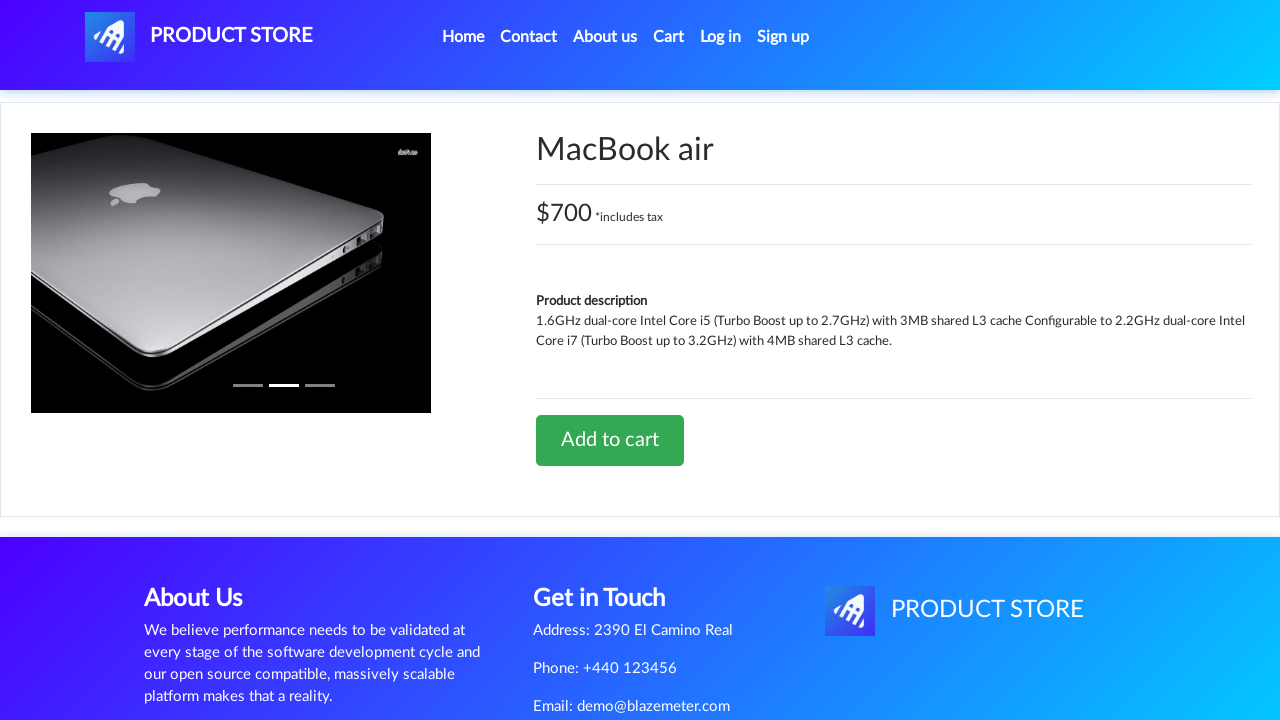

Clicked Add to cart button at (610, 440) on text=Add to cart
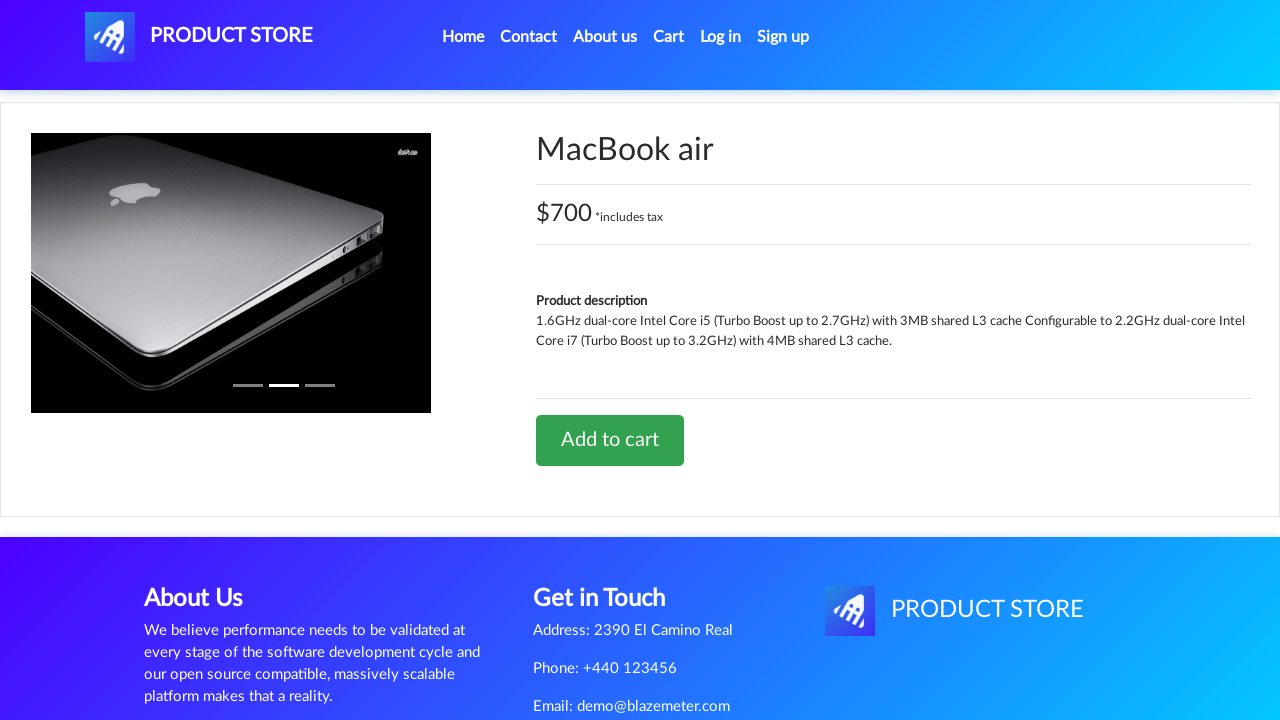

Set up dialog handler to accept confirmation alert
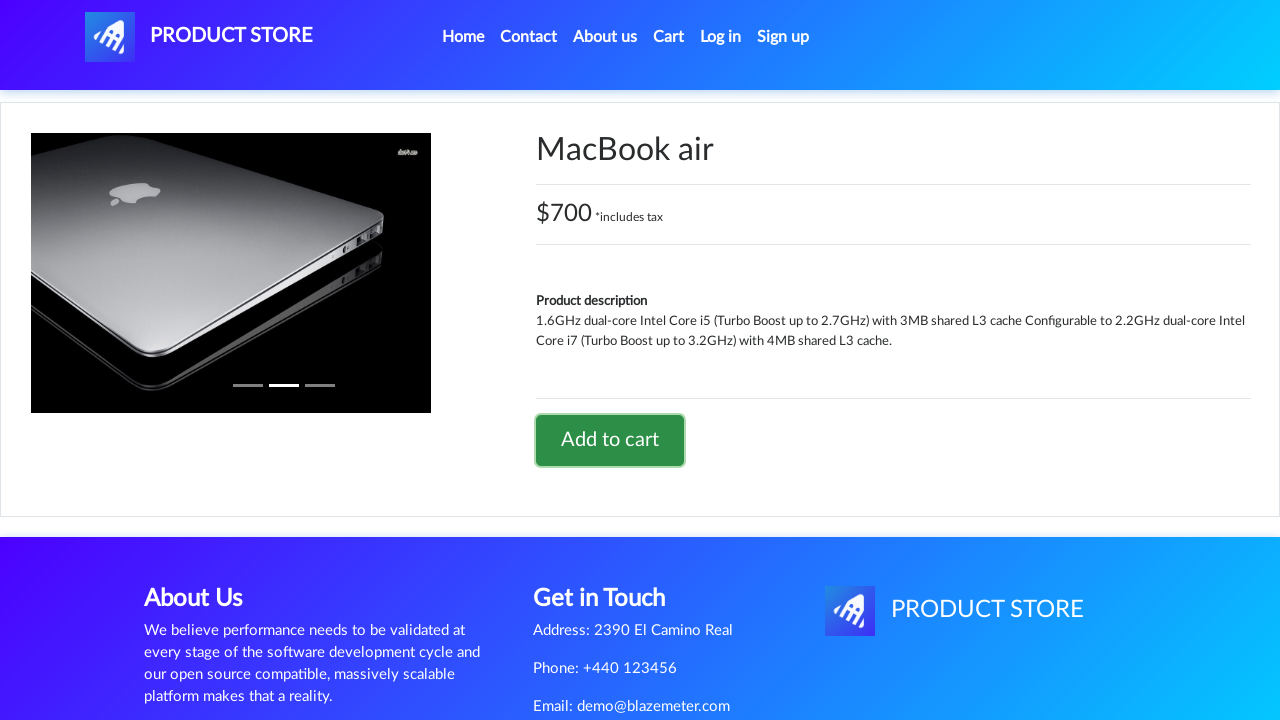

Waited after accepting confirmation alert
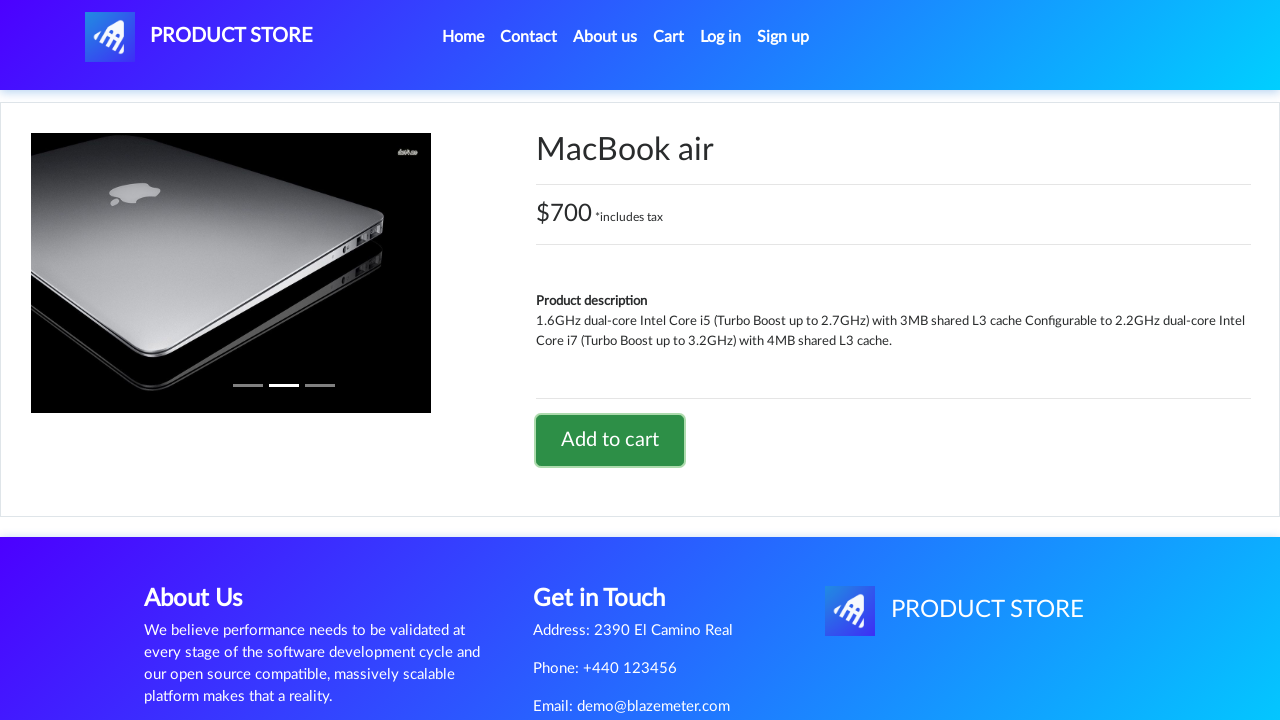

Clicked on Cart link to navigate to cart page at (669, 37) on text=Cart
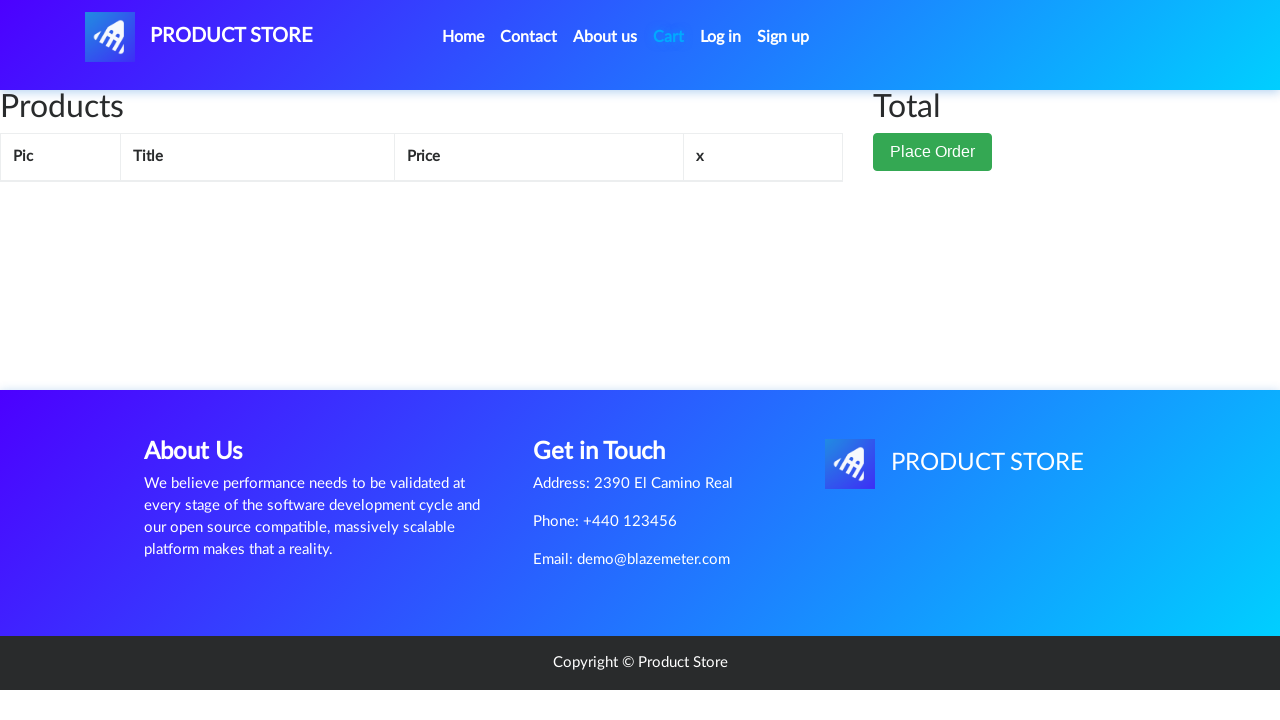

Verified that cart item is present in the cart table
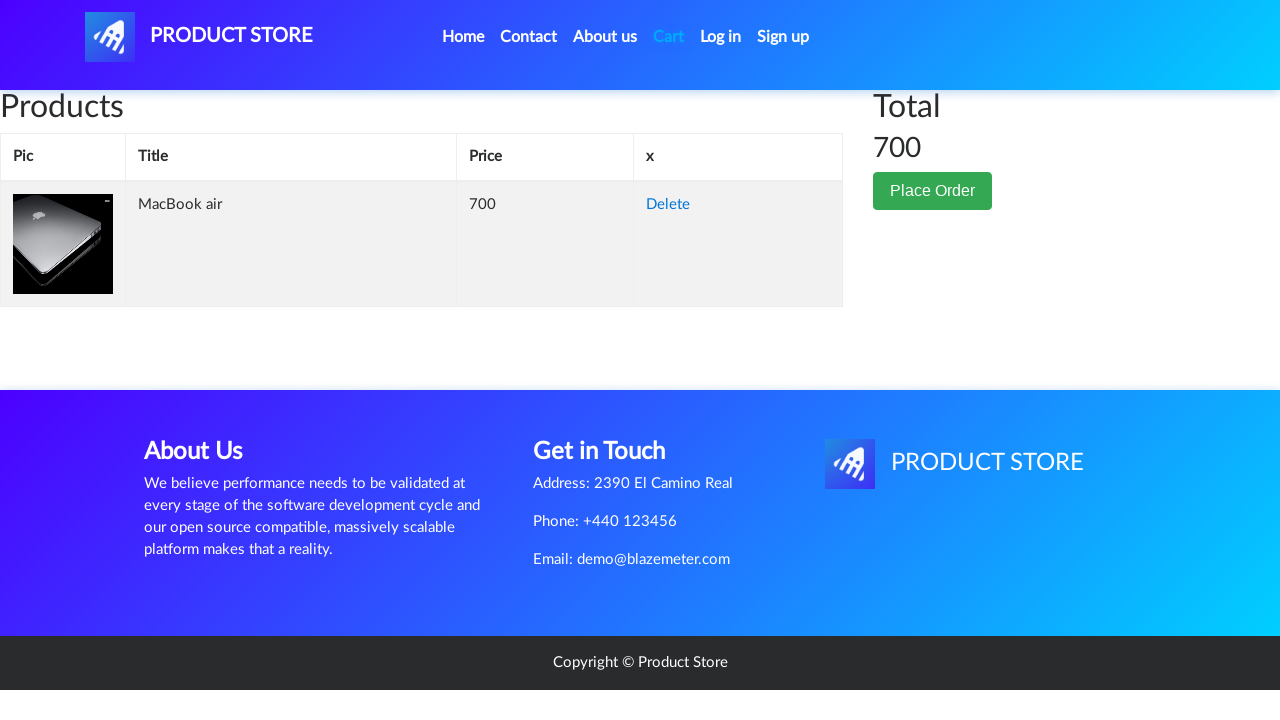

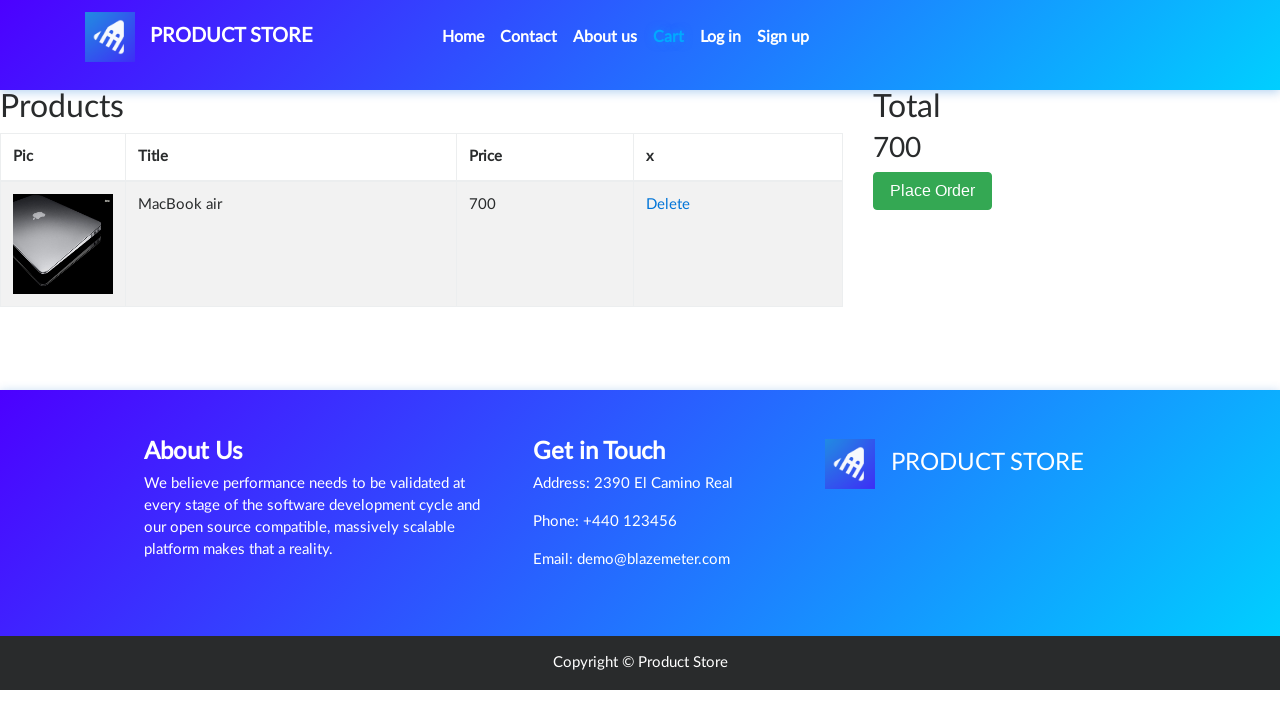